Tests that edits are saved when the edit field loses focus (blur event)

Starting URL: https://demo.playwright.dev/todomvc

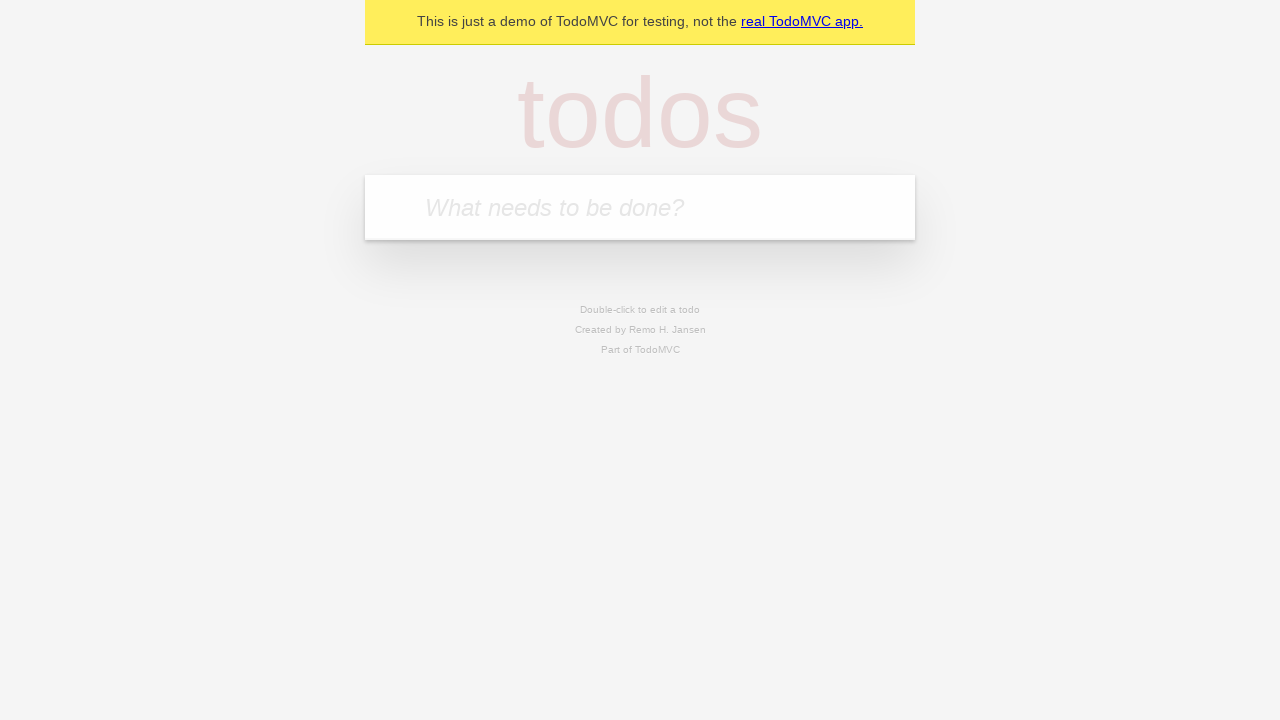

Filled first todo field with 'buy some cheese' on .new-todo
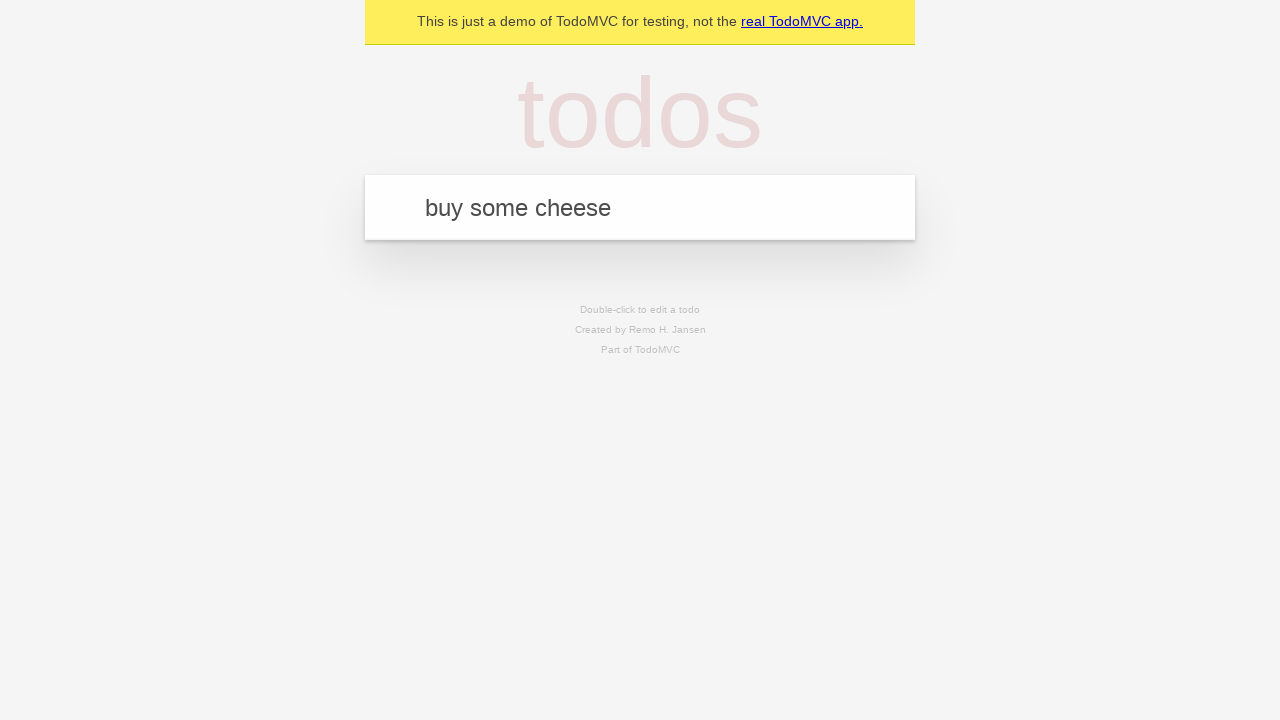

Pressed Enter to create first todo on .new-todo
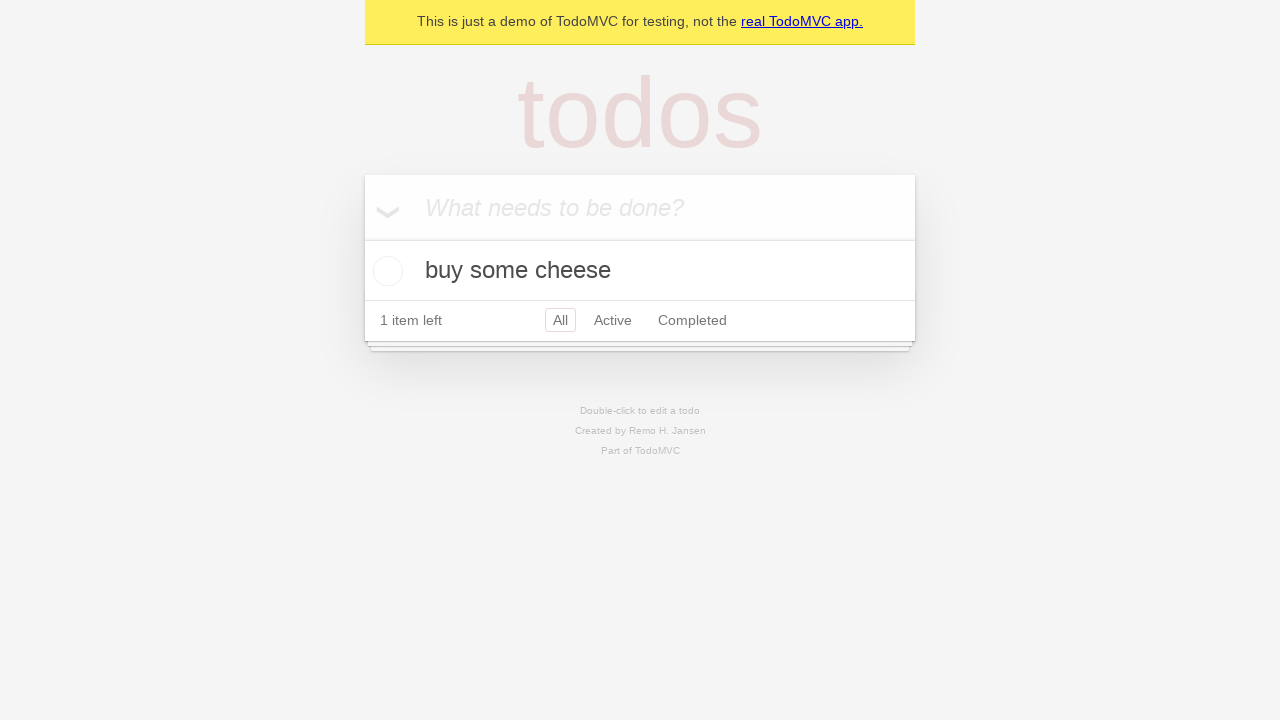

Filled second todo field with 'feed the cat' on .new-todo
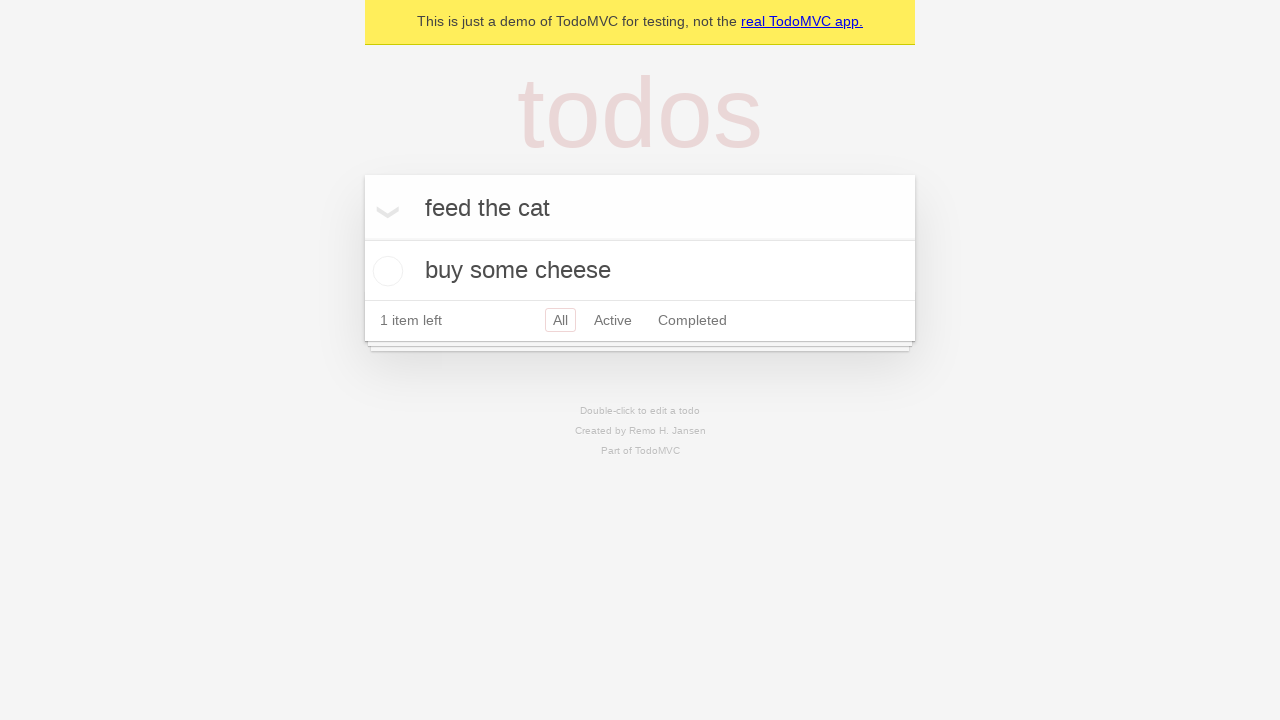

Pressed Enter to create second todo on .new-todo
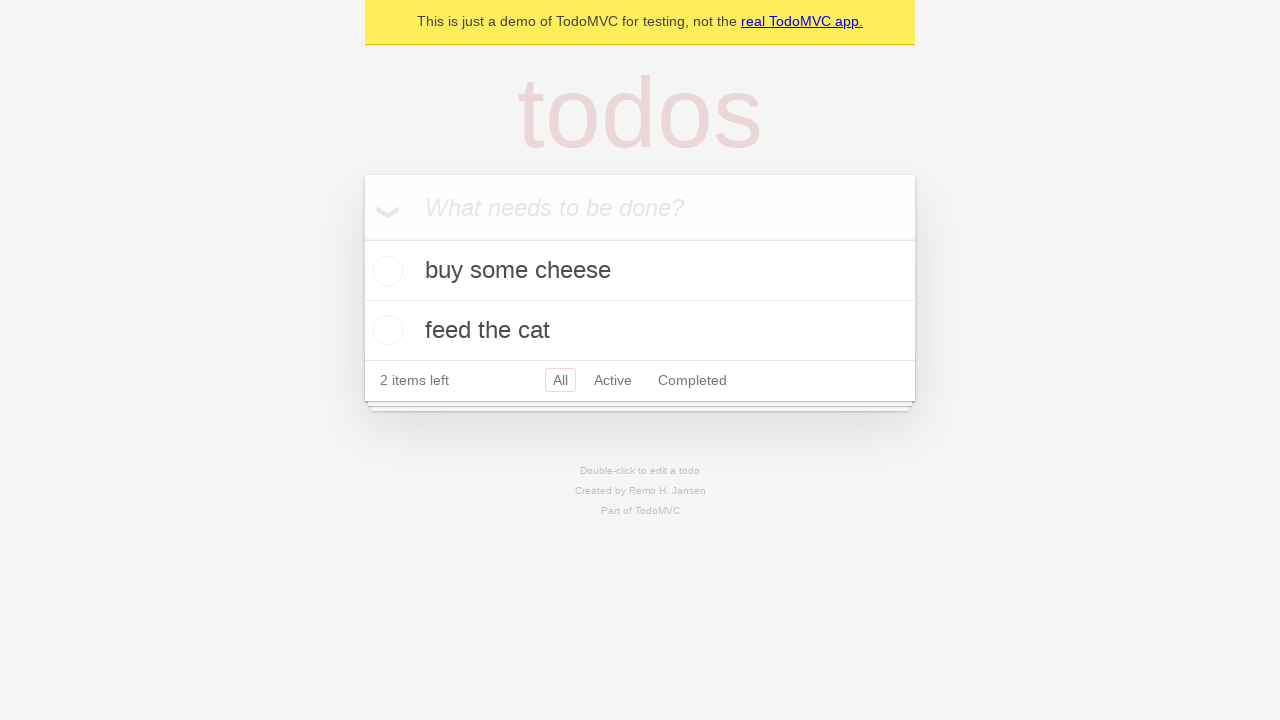

Filled third todo field with 'book a doctors appointment' on .new-todo
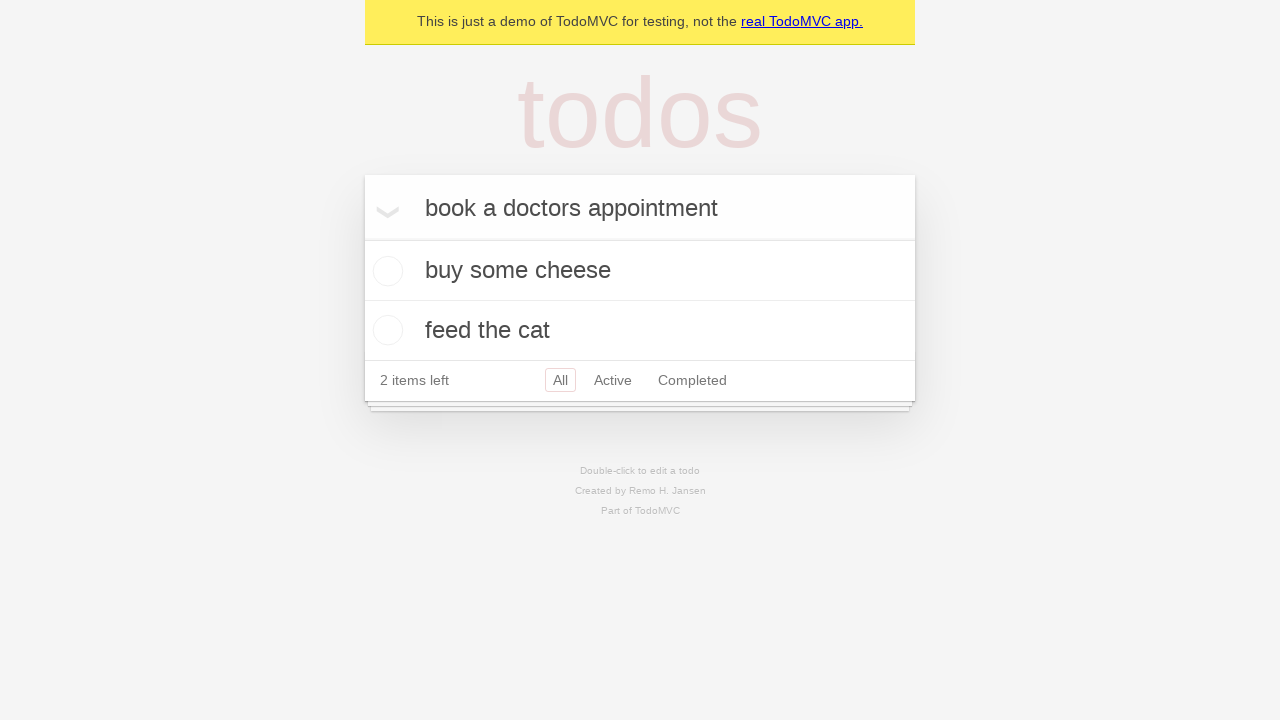

Pressed Enter to create third todo on .new-todo
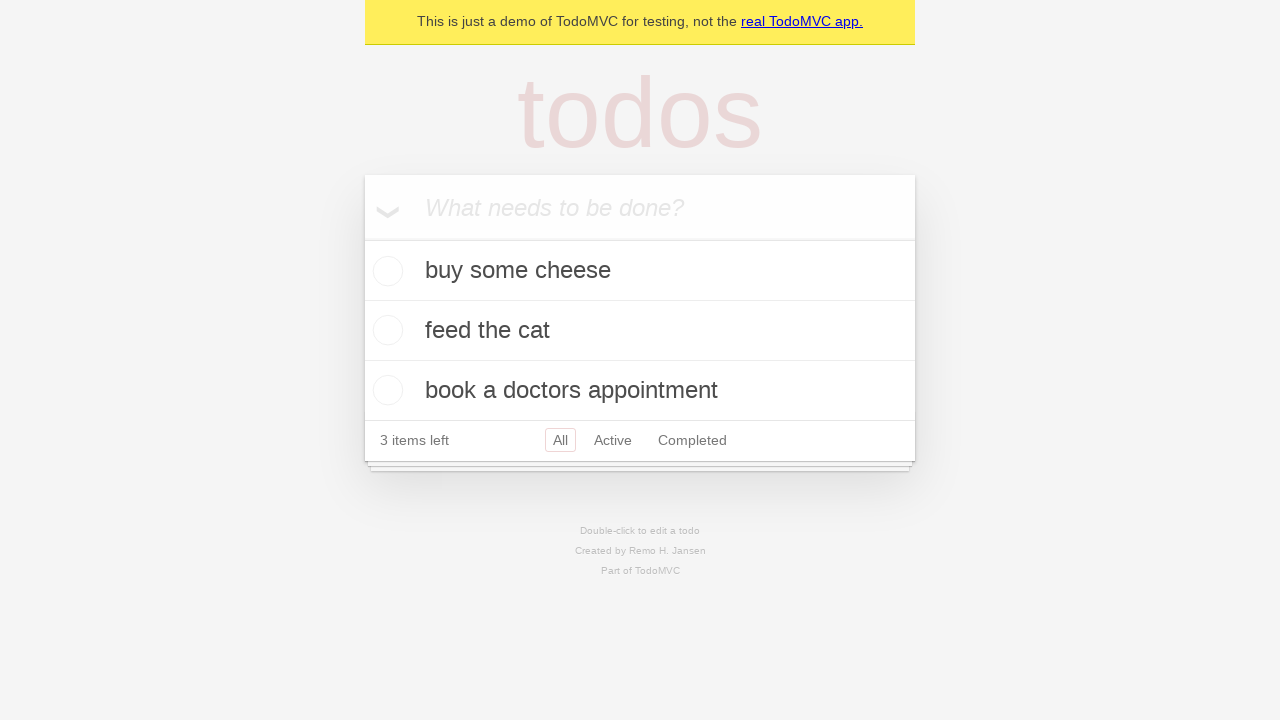

Located all todo list items
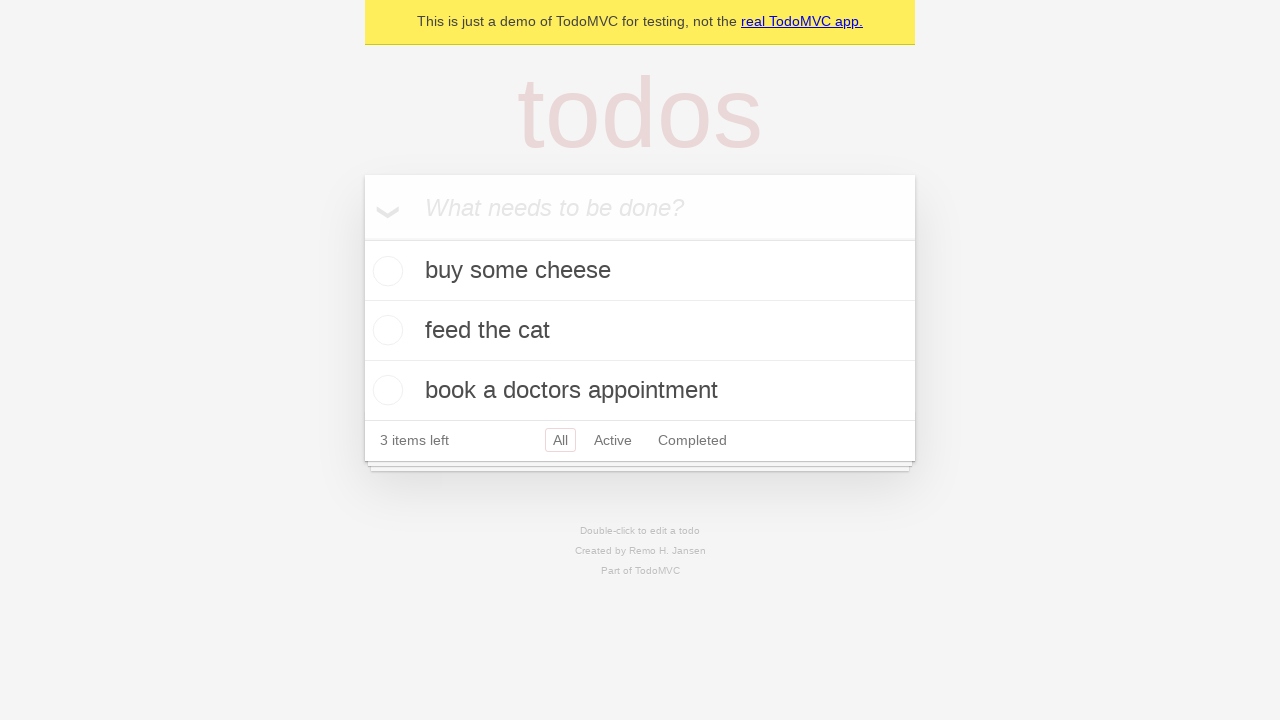

Double-clicked second todo item to enable edit mode at (640, 331) on .todo-list li >> nth=1
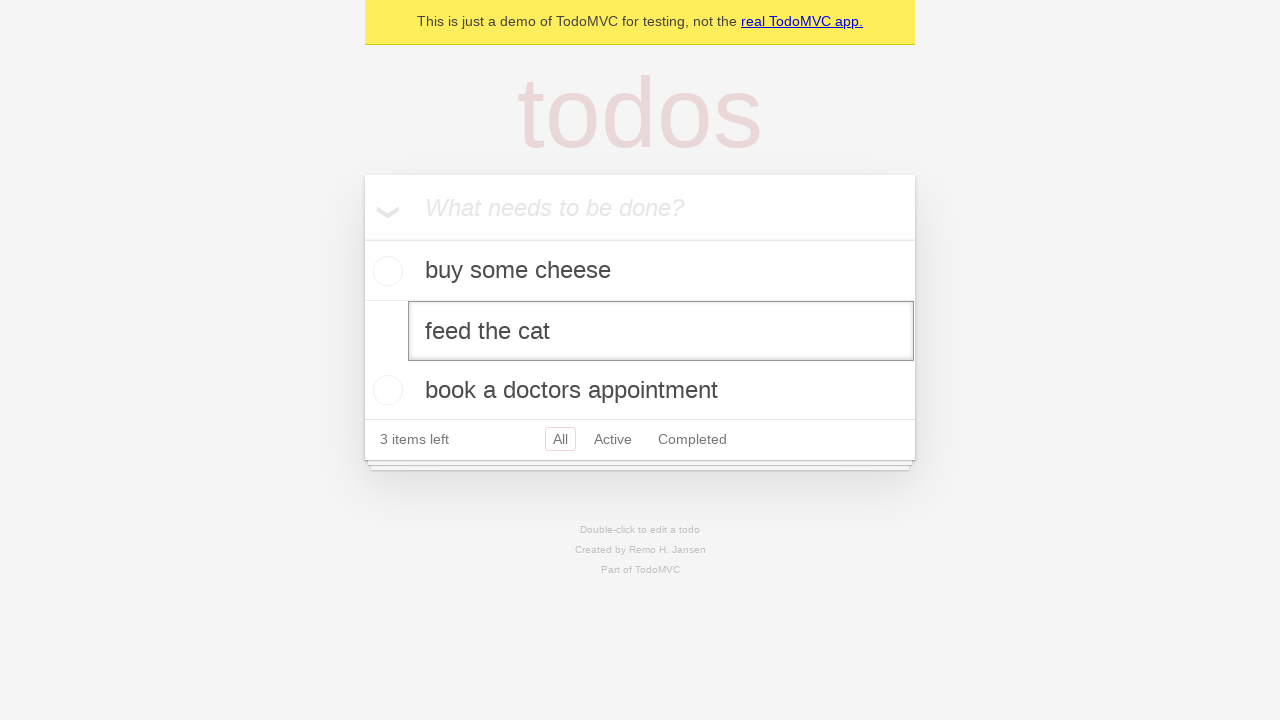

Filled edit field with 'buy some sausages' on .todo-list li >> nth=1 >> .edit
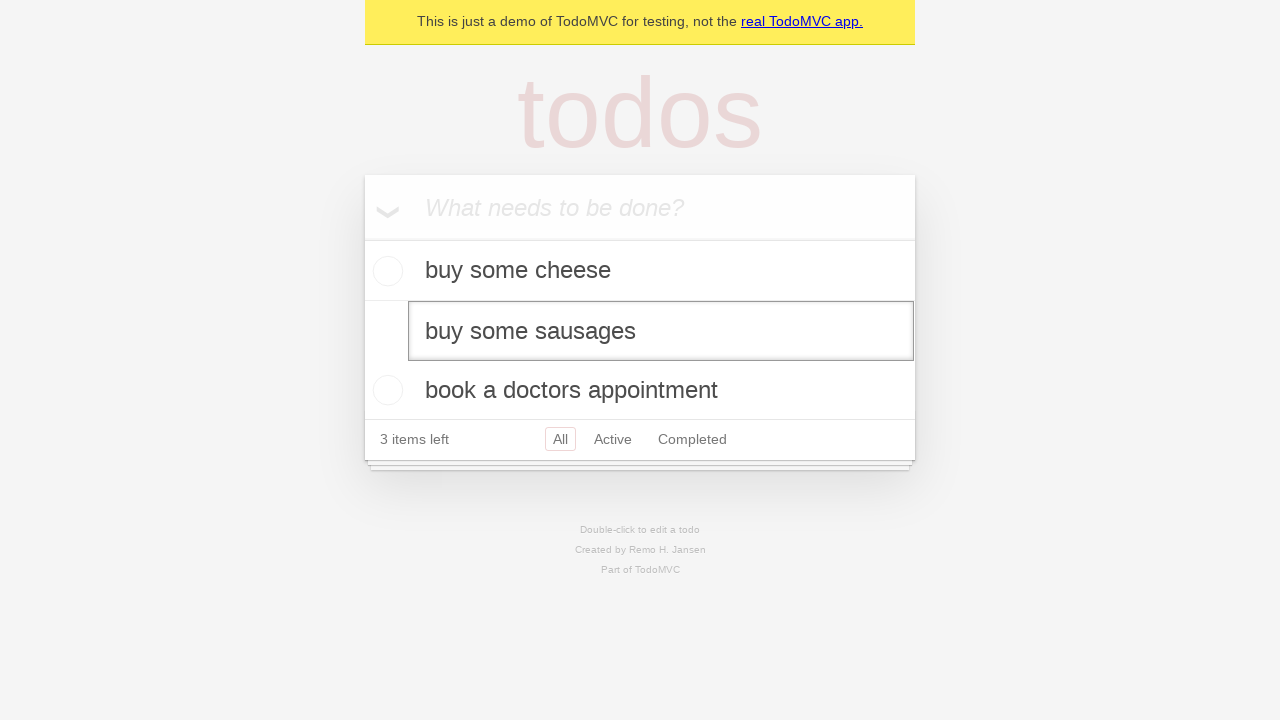

Dispatched blur event to save the edit
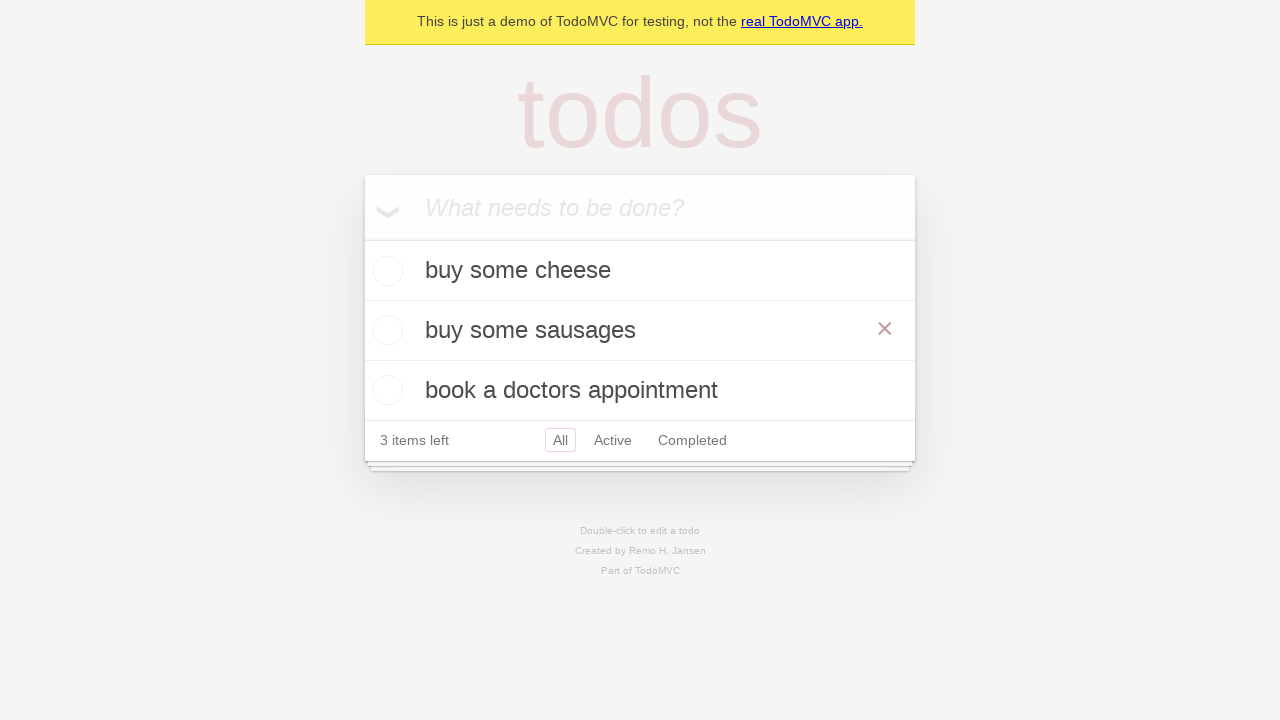

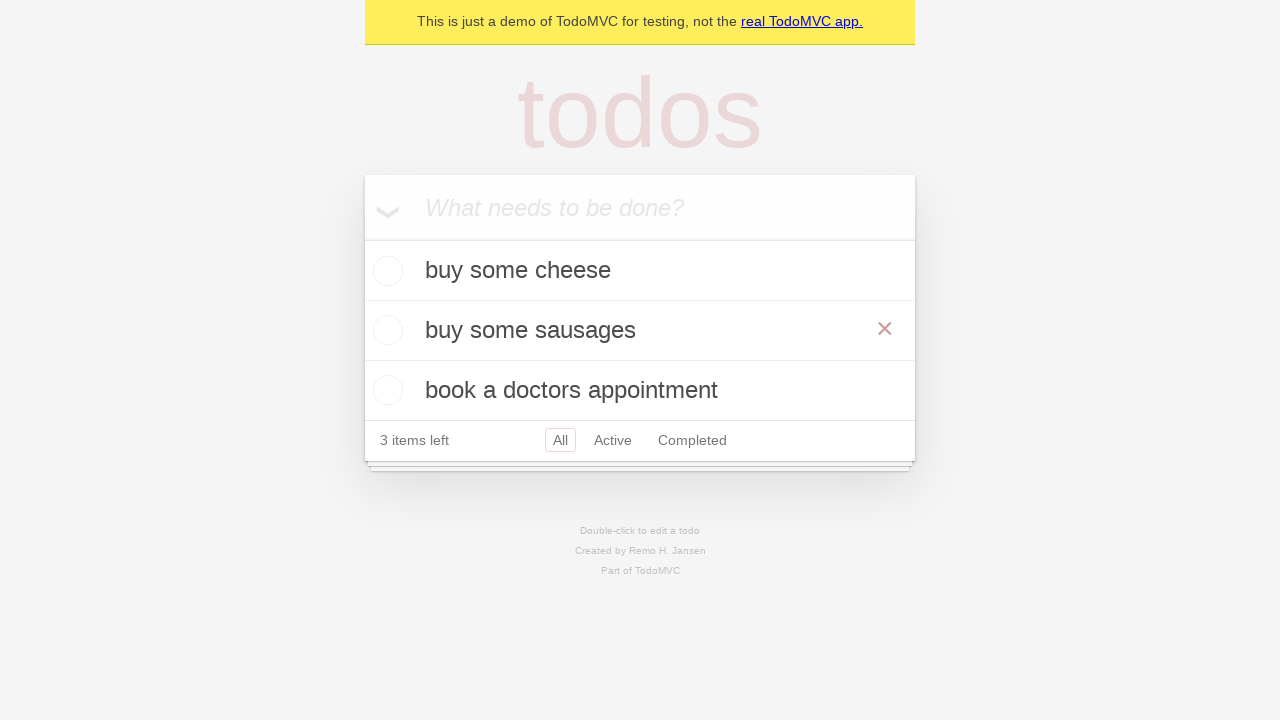